Tests the Feed-A-Cat page has a Feed button visible

Starting URL: https://cs1632.appspot.com/

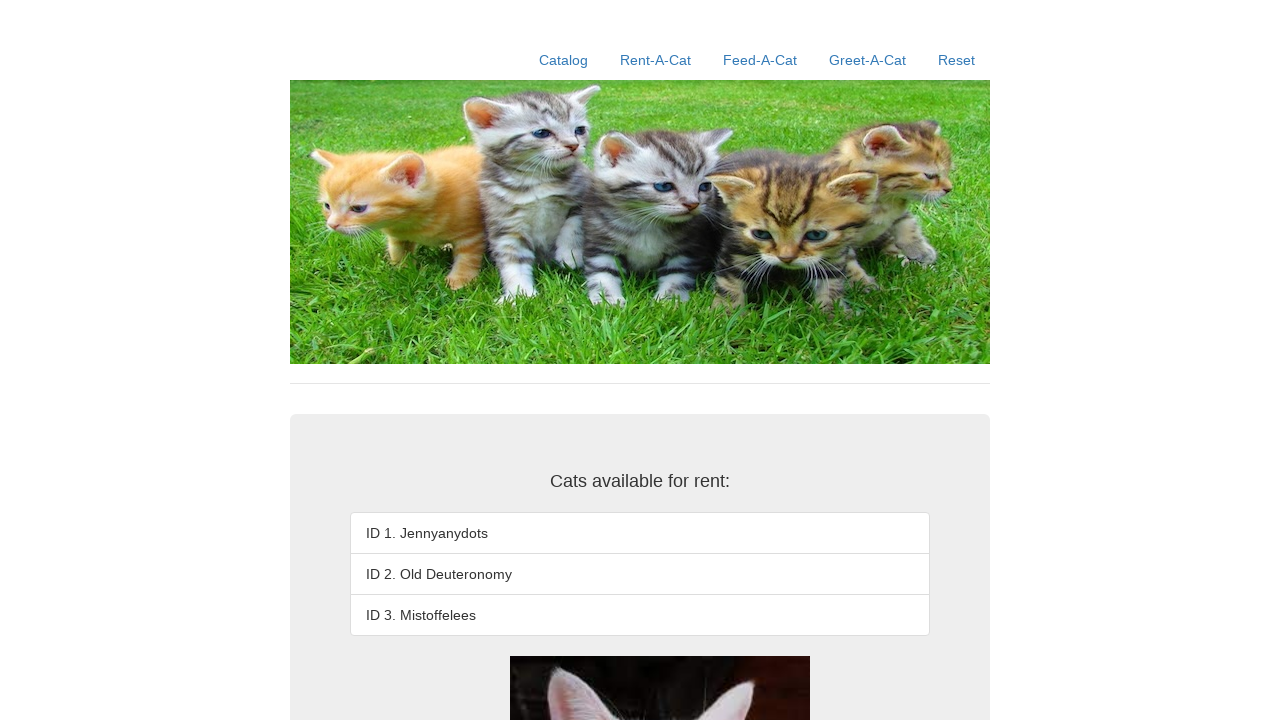

Clicked on Feed-A-Cat link at (760, 60) on text=Feed-A-Cat
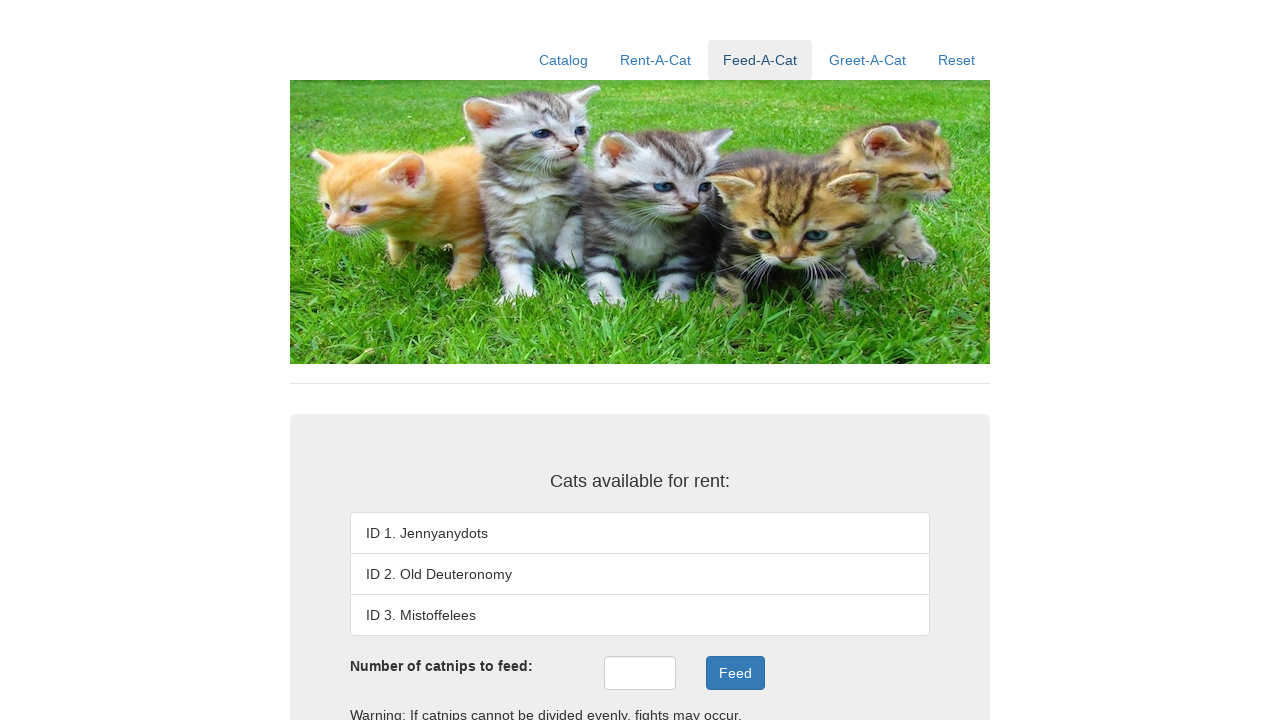

Verified Feed button is visible on Feed-A-Cat page
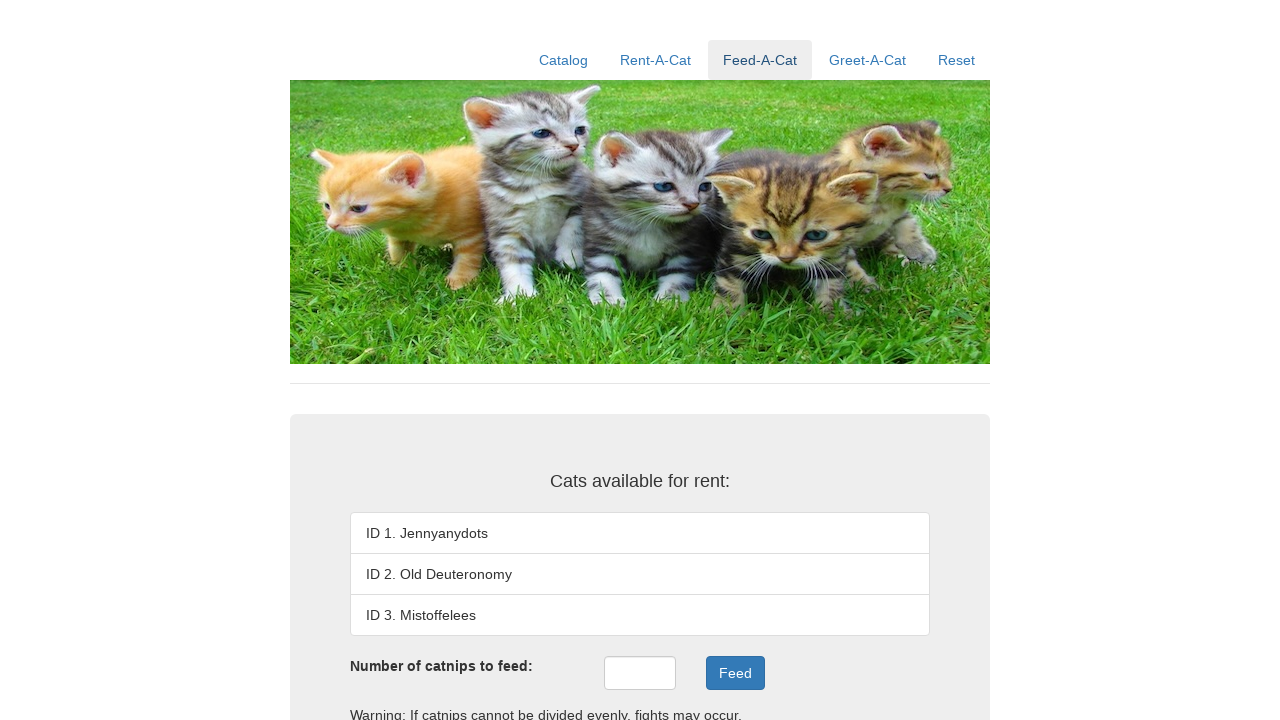

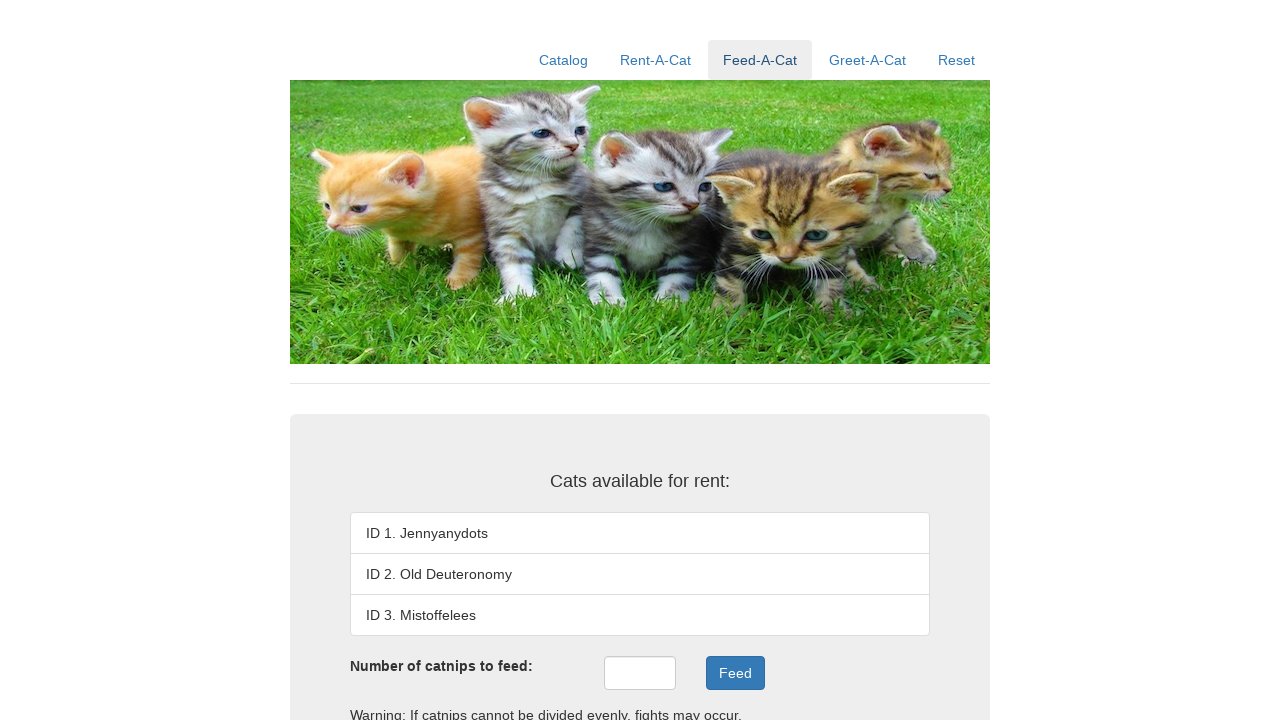